Tests handling of JavaScript confirm dialogs by dismissing them when they appear after clicking a button

Starting URL: https://www.selenium.dev/documentation/webdriver/interactions/alerts/

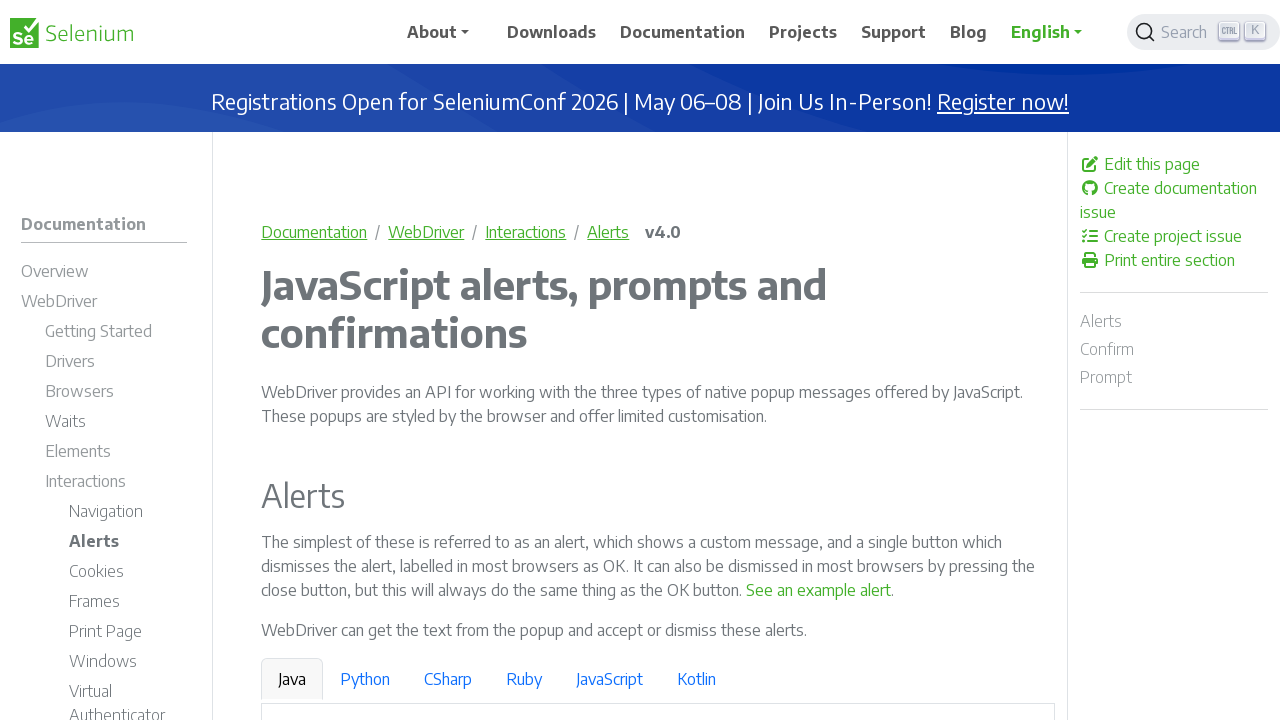

Set up dialog handler to dismiss confirm dialogs
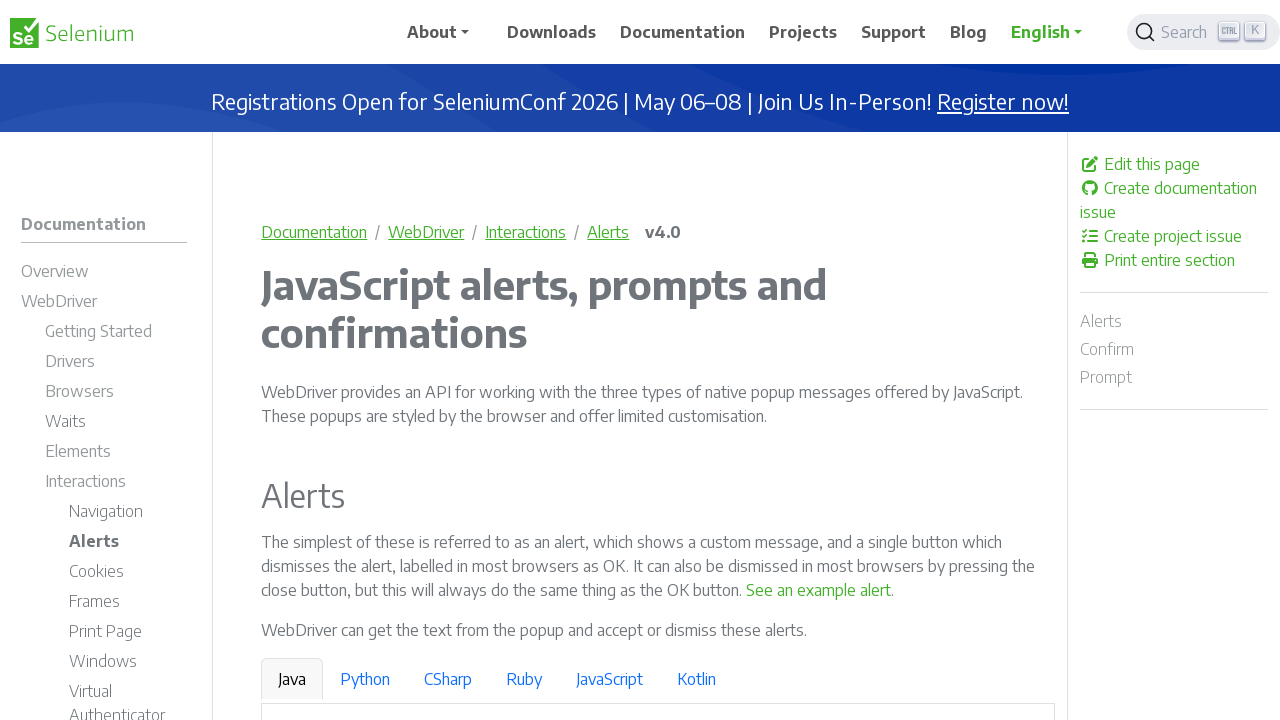

Clicked button to trigger confirm dialog at (964, 361) on internal:text="See a sample confirm"s
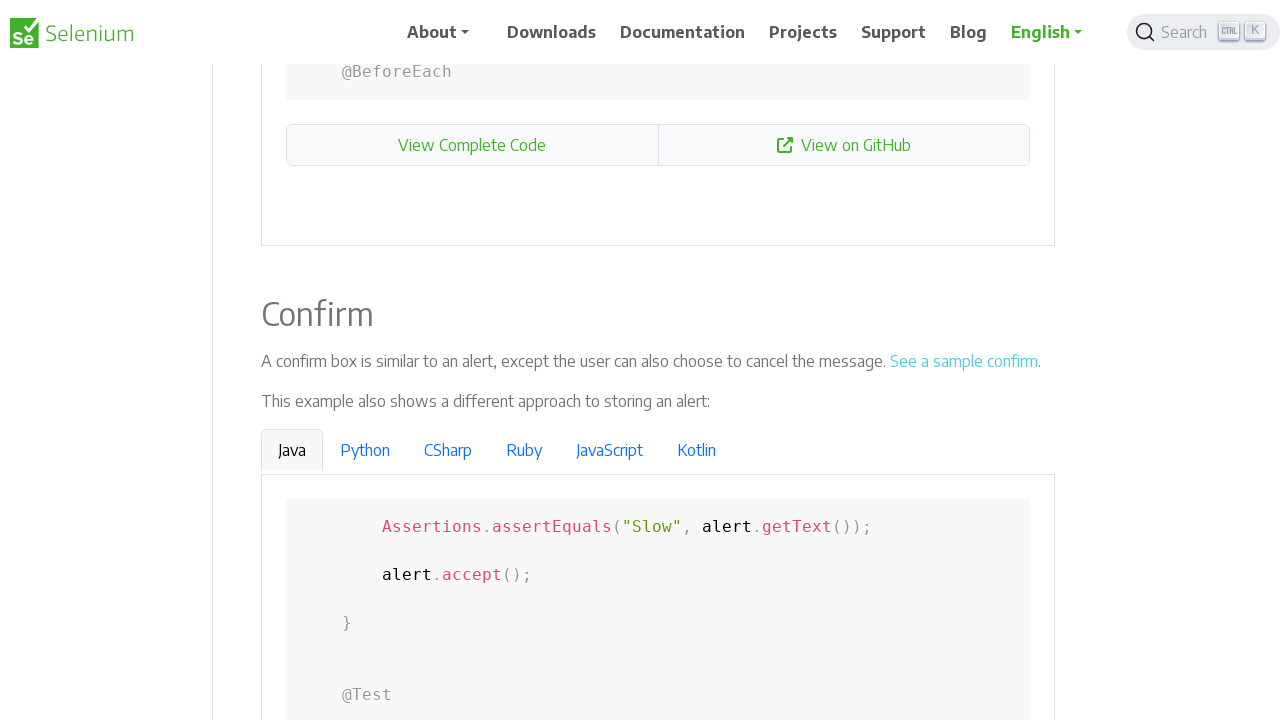

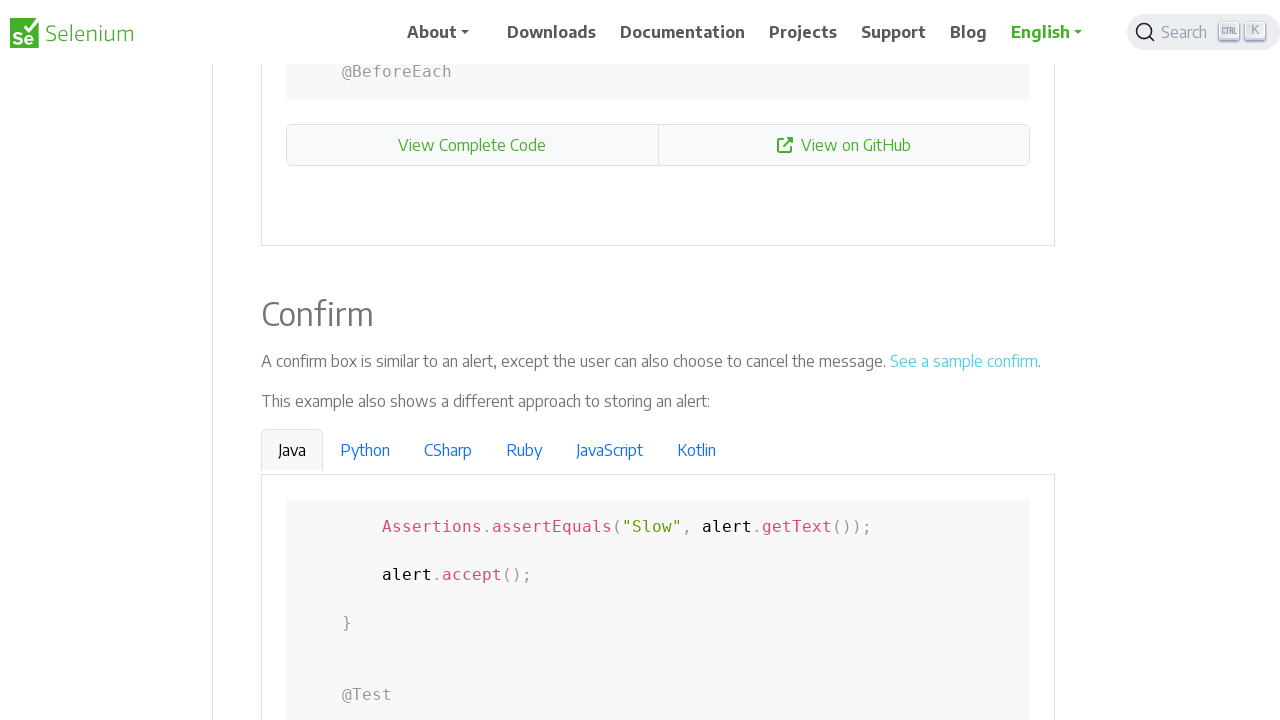